Tests nested menu navigation by hovering over main item, sub-item, and clicking on a sub-sub-item

Starting URL: https://demoqa.com/menu

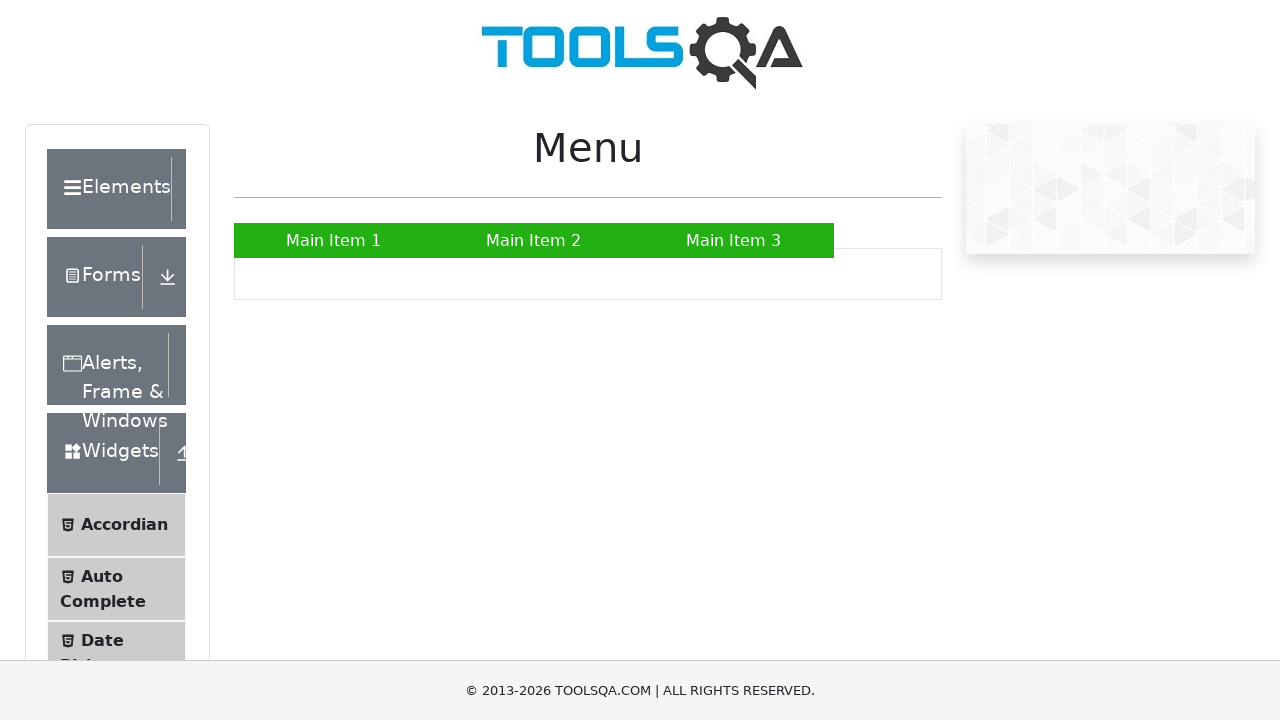

Hovered over Main Item 2 to reveal submenu at (534, 240) on xpath=//a[text()='Main Item 2']
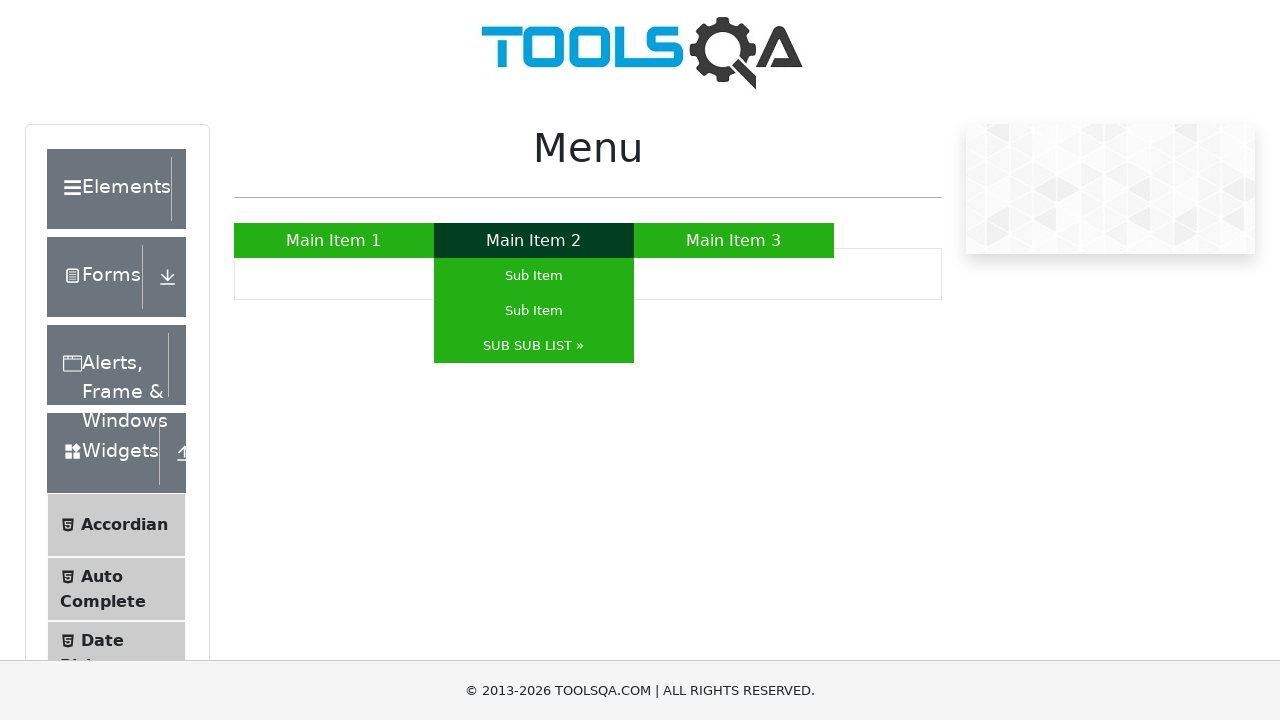

Hovered over SUB SUB LIST to reveal nested submenu at (534, 346) on xpath=//a[text()='SUB SUB LIST »']
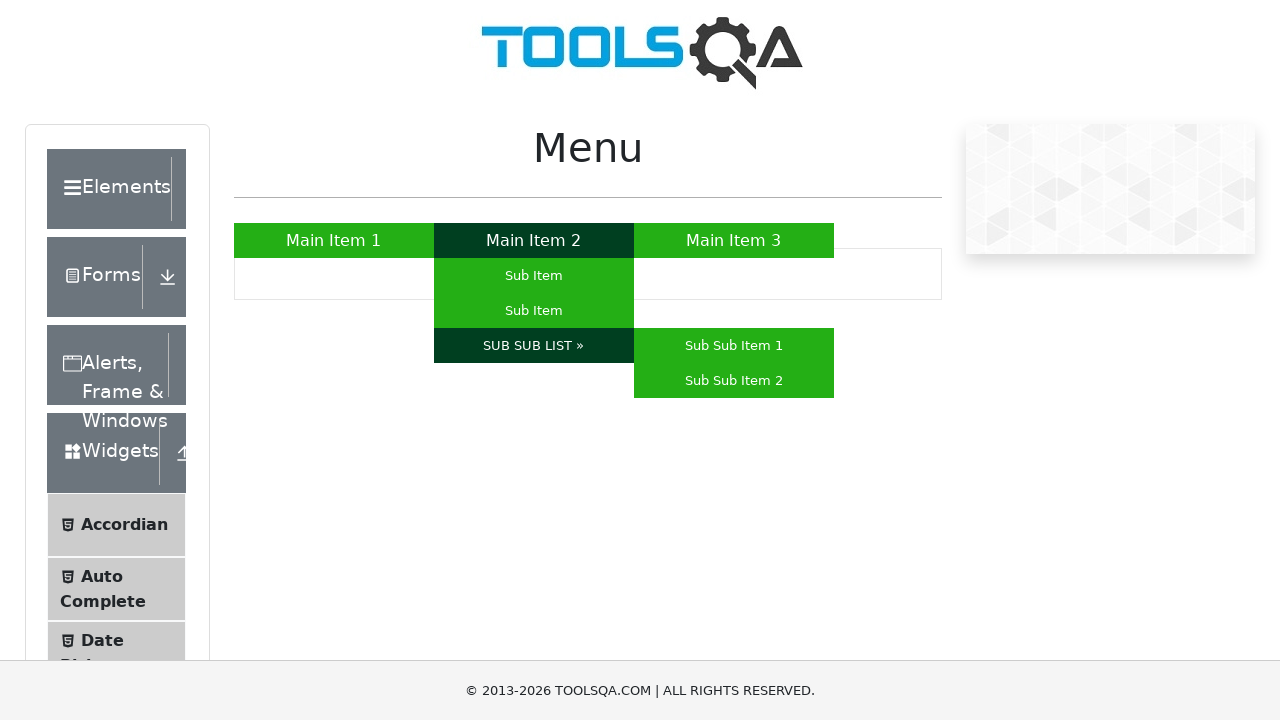

Hovered over Sub Sub Item 2 at (734, 380) on xpath=//a[text()='Sub Sub Item 2']
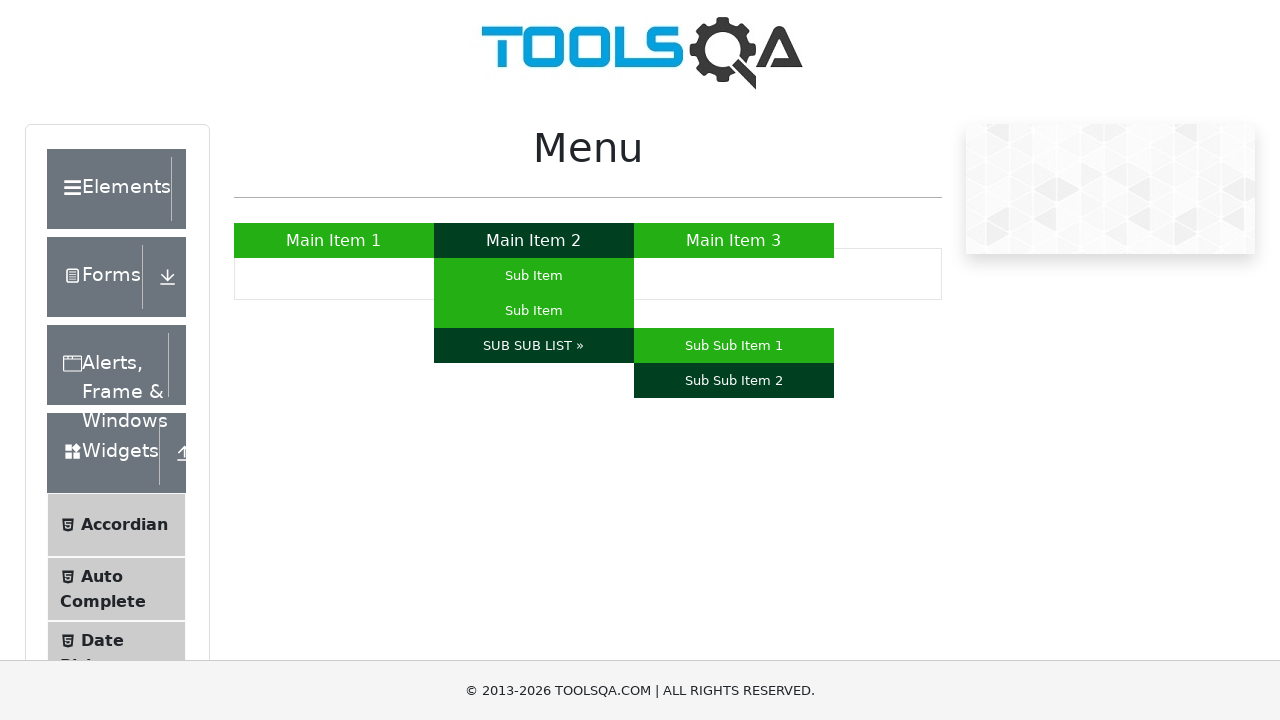

Clicked on Sub Sub Item 2 at (734, 380) on xpath=//a[text()='Sub Sub Item 2']
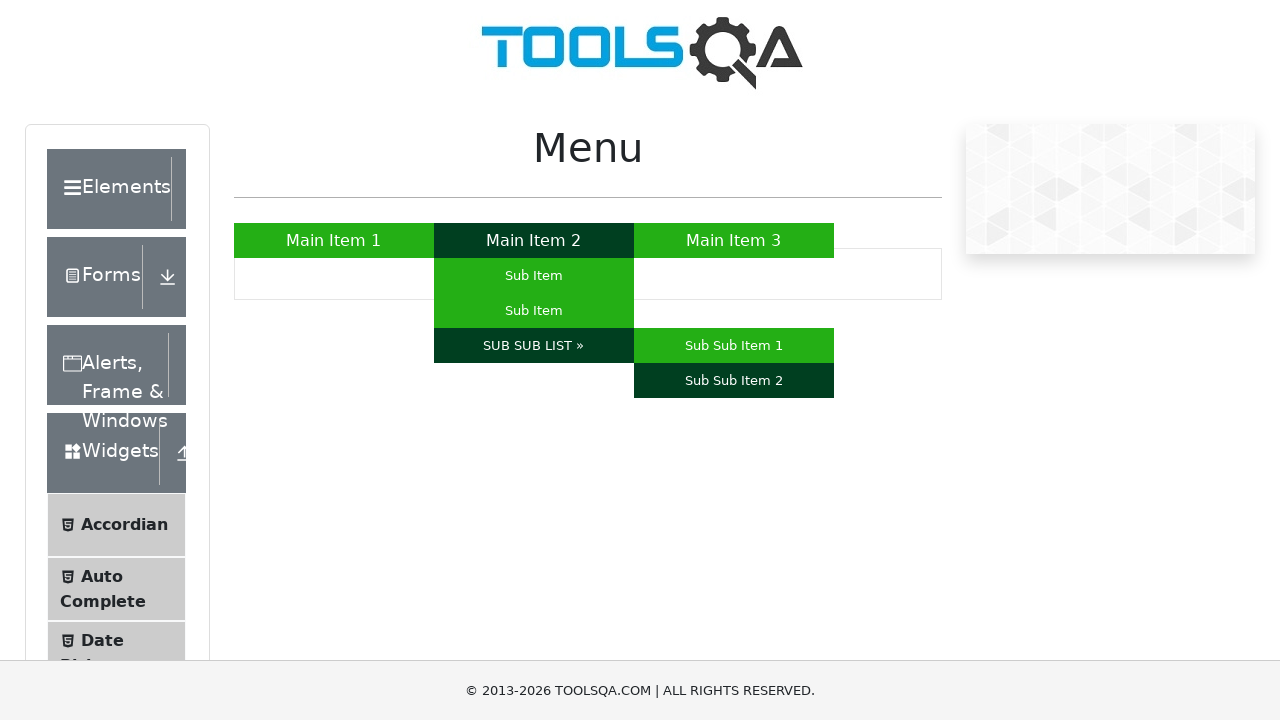

Waited 2 seconds for navigation to complete
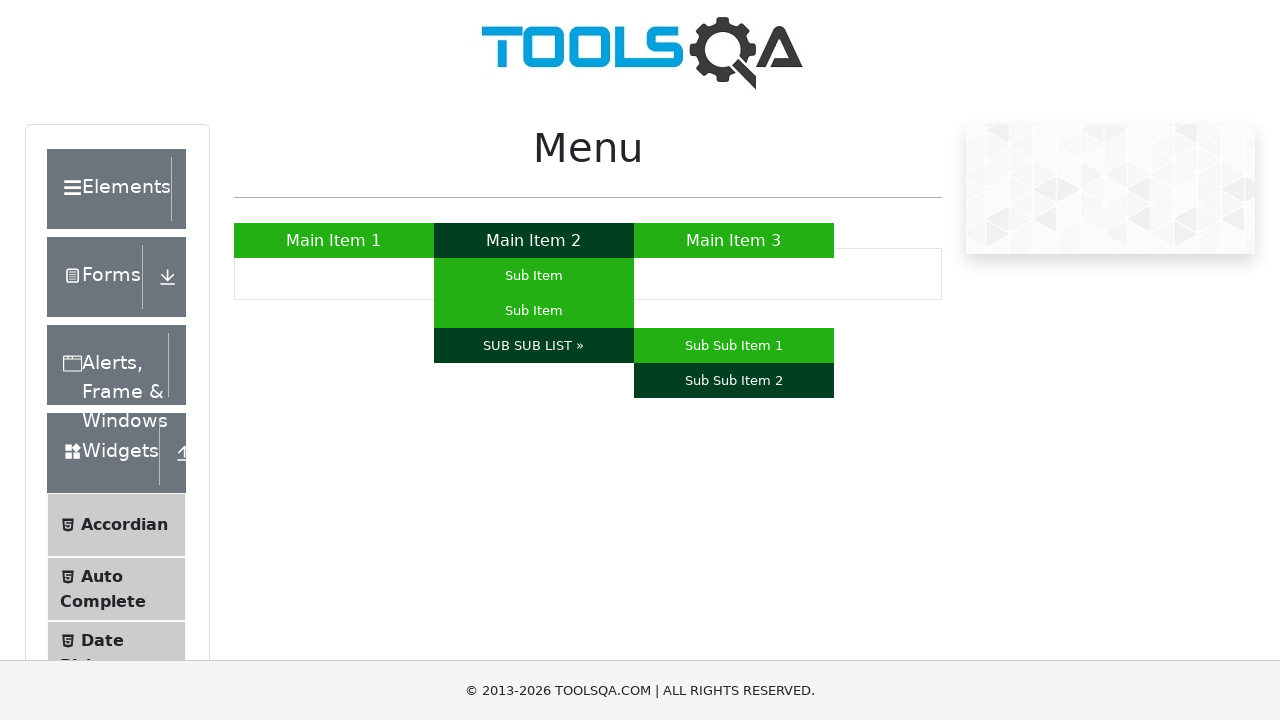

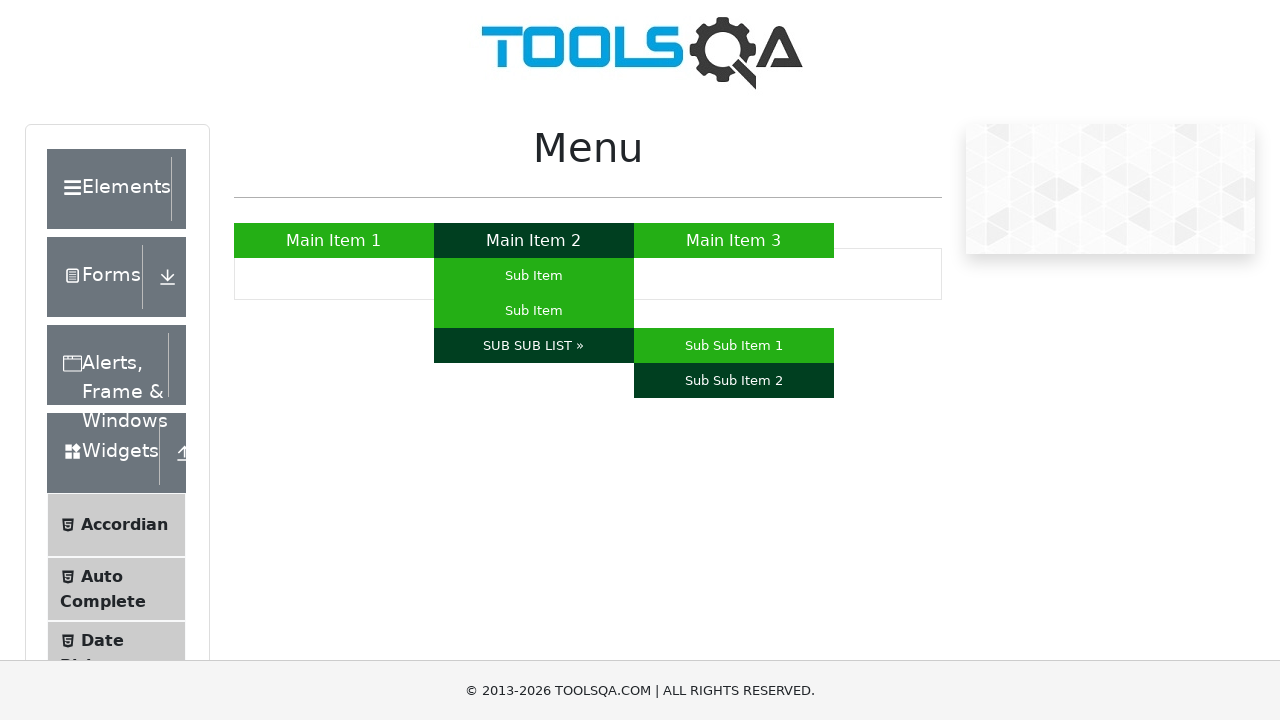